Navigates to Playtech website and clicks on the internship tab to verify if specific internship position text is displayed on the page

Starting URL: https://www.playtech.ee

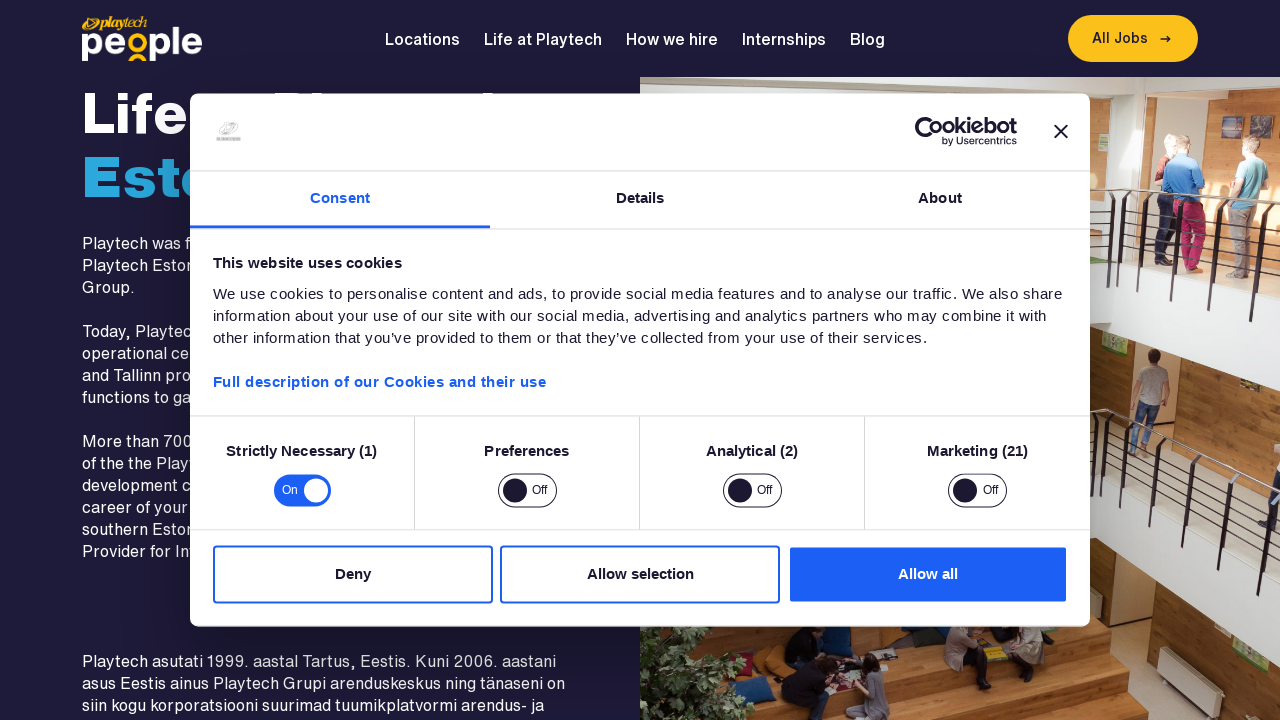

Navigated to Playtech website
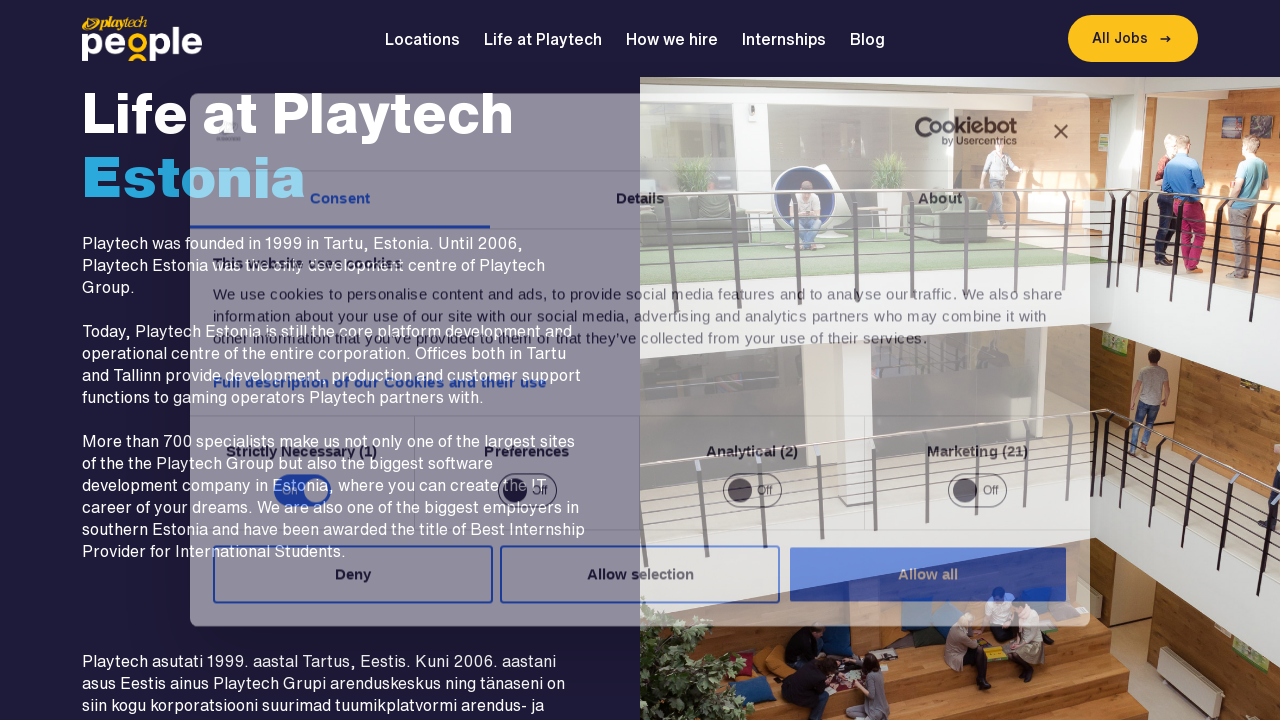

Located internship tab element
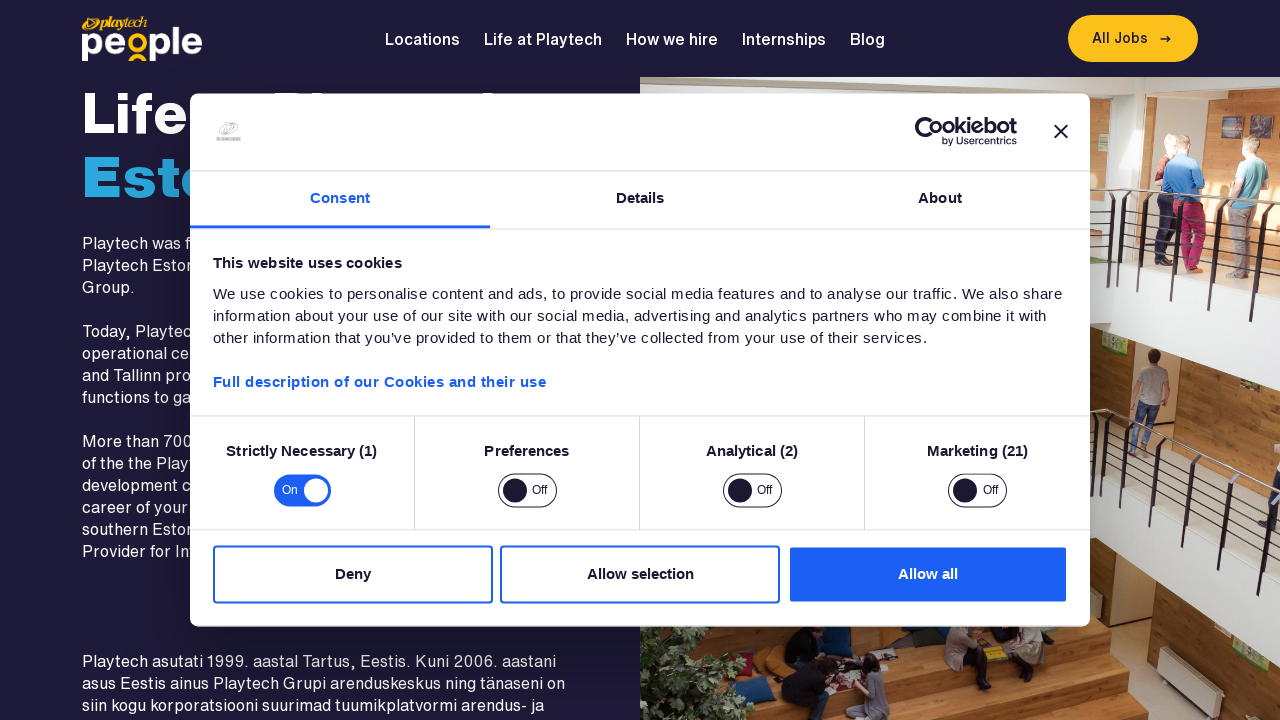

Retrieved bounding box of internship tab
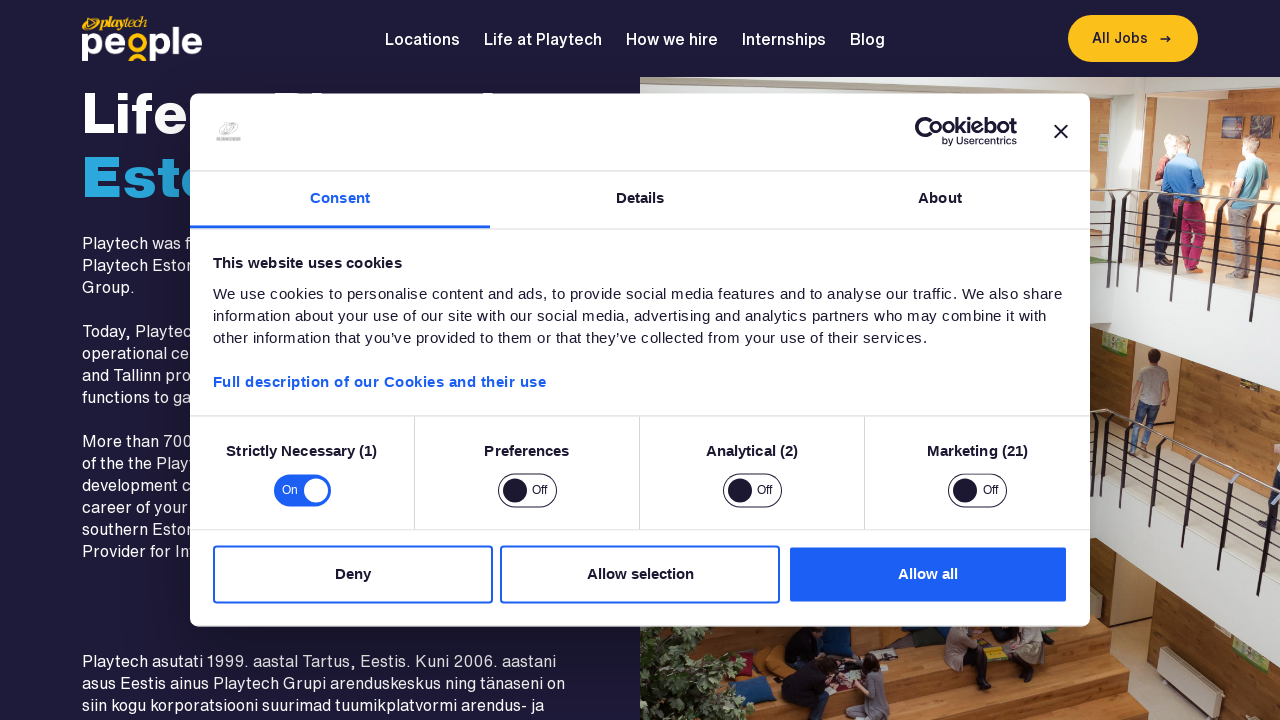

Clicked on internship tab at (743, 31)
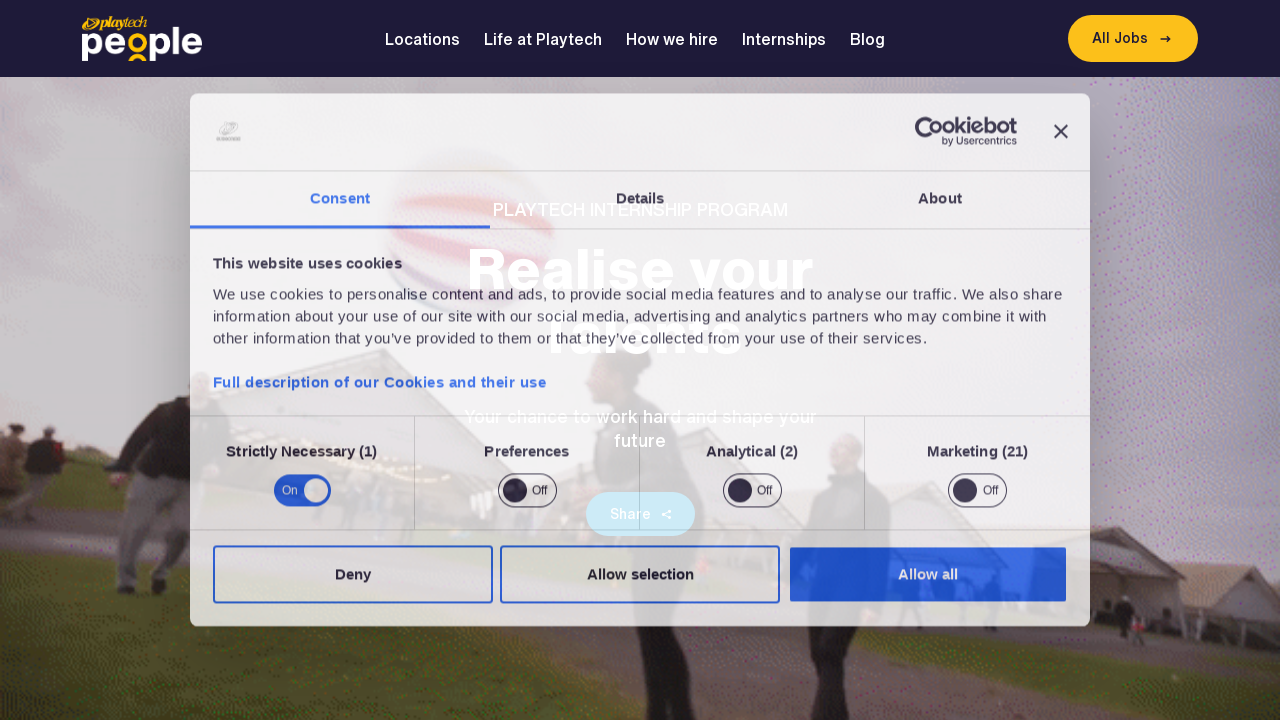

Waited for page to update after clicking internship tab
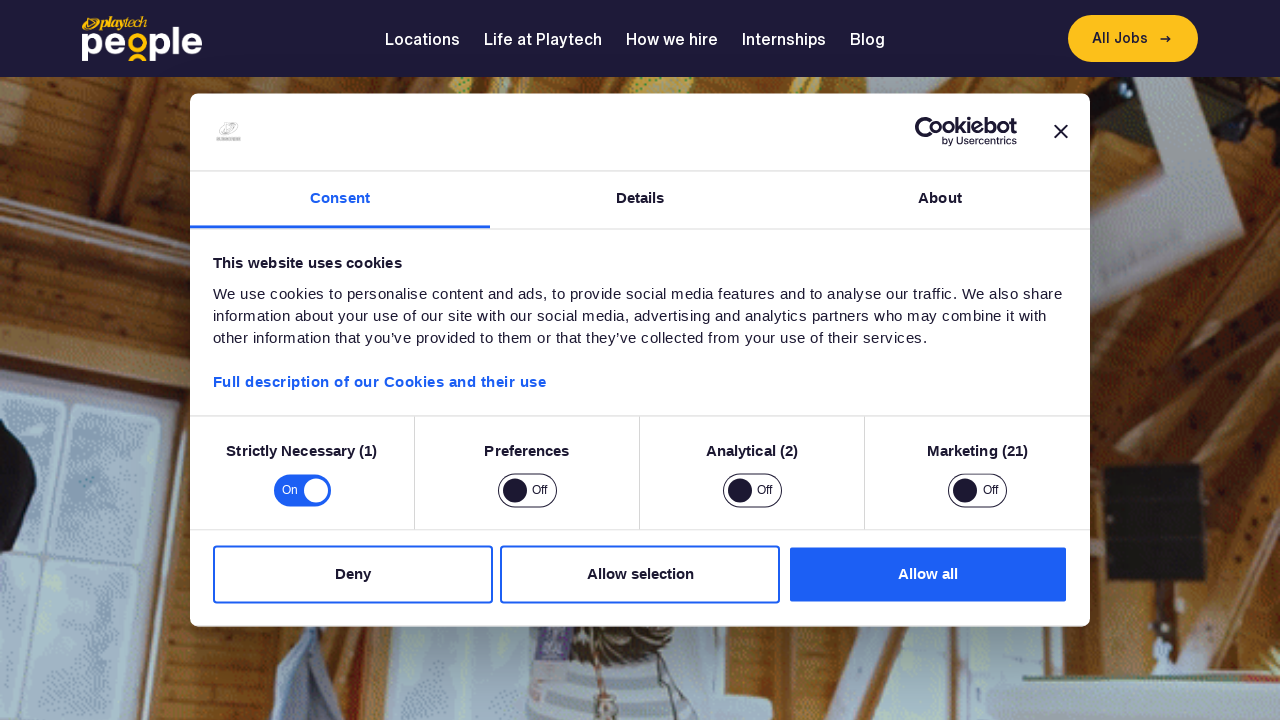

Retrieved page content to verify internship position text
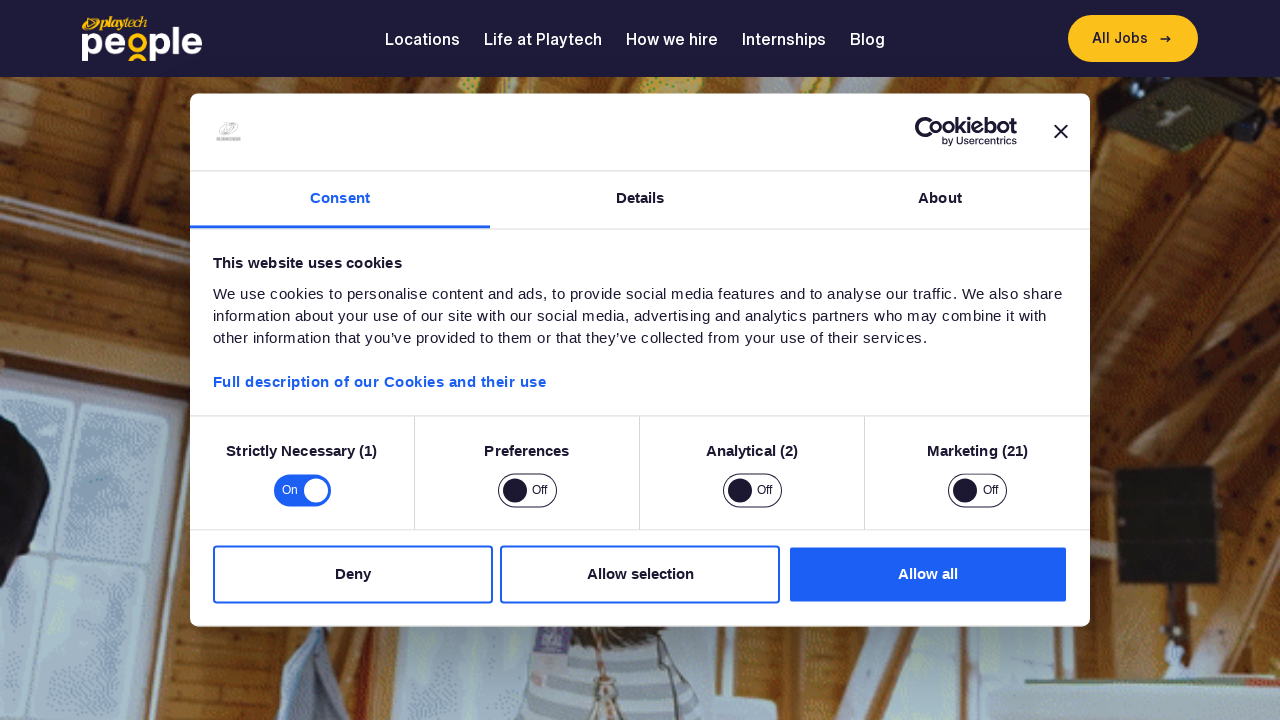

Verified that text 'Development QA Engineer (Intern)' is NOT displayed on the page
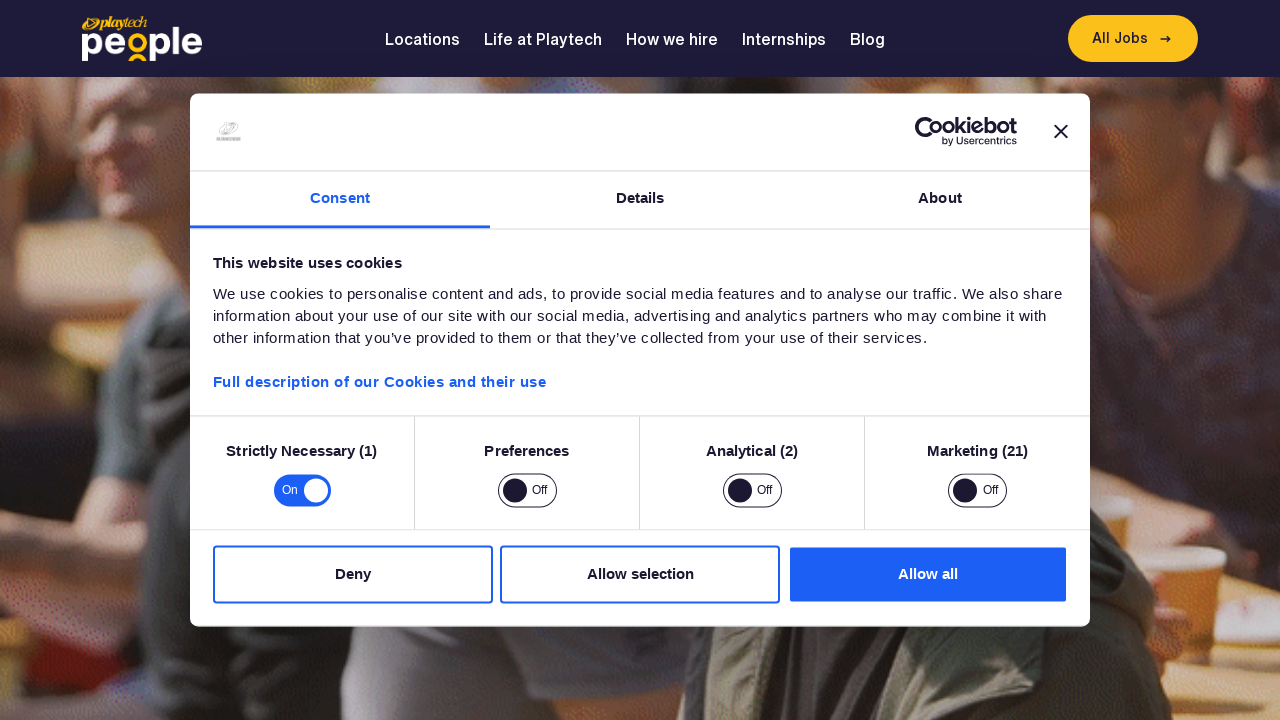

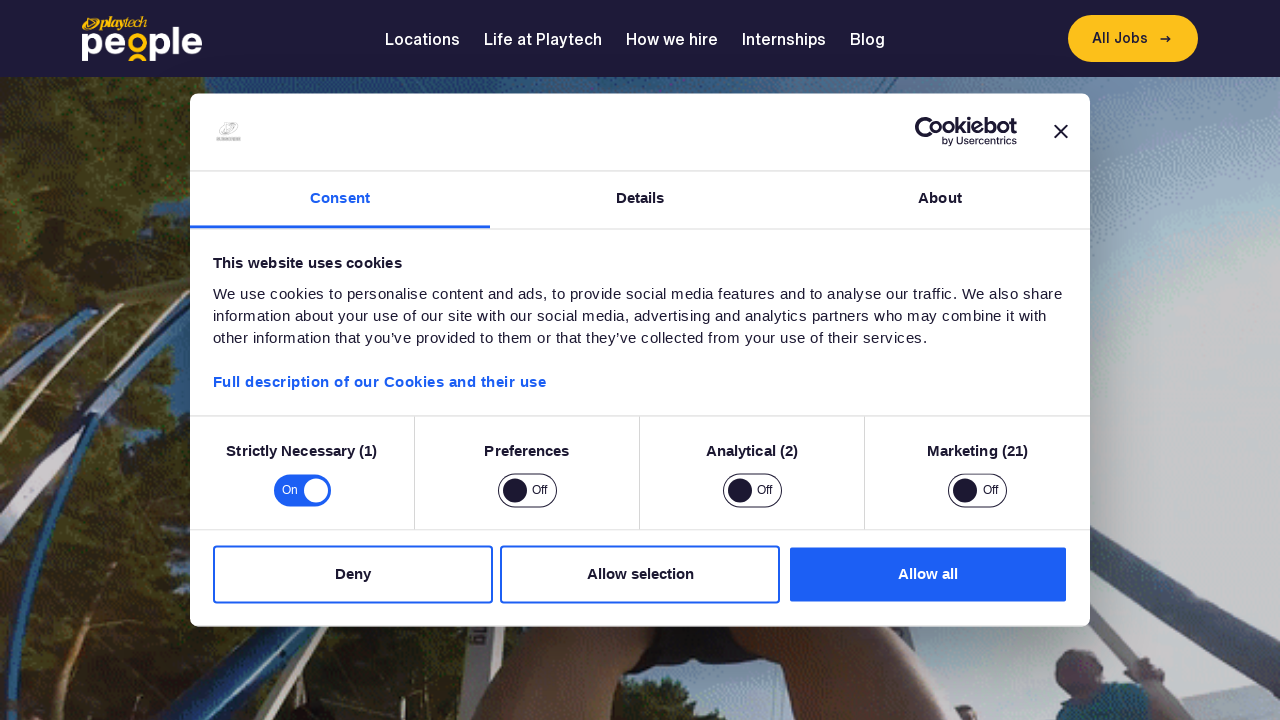